Tests dismissing a JavaScript confirm alert by clicking the confirm button and then dismissing the alert dialog

Starting URL: http://the-internet.herokuapp.com/javascript_alerts

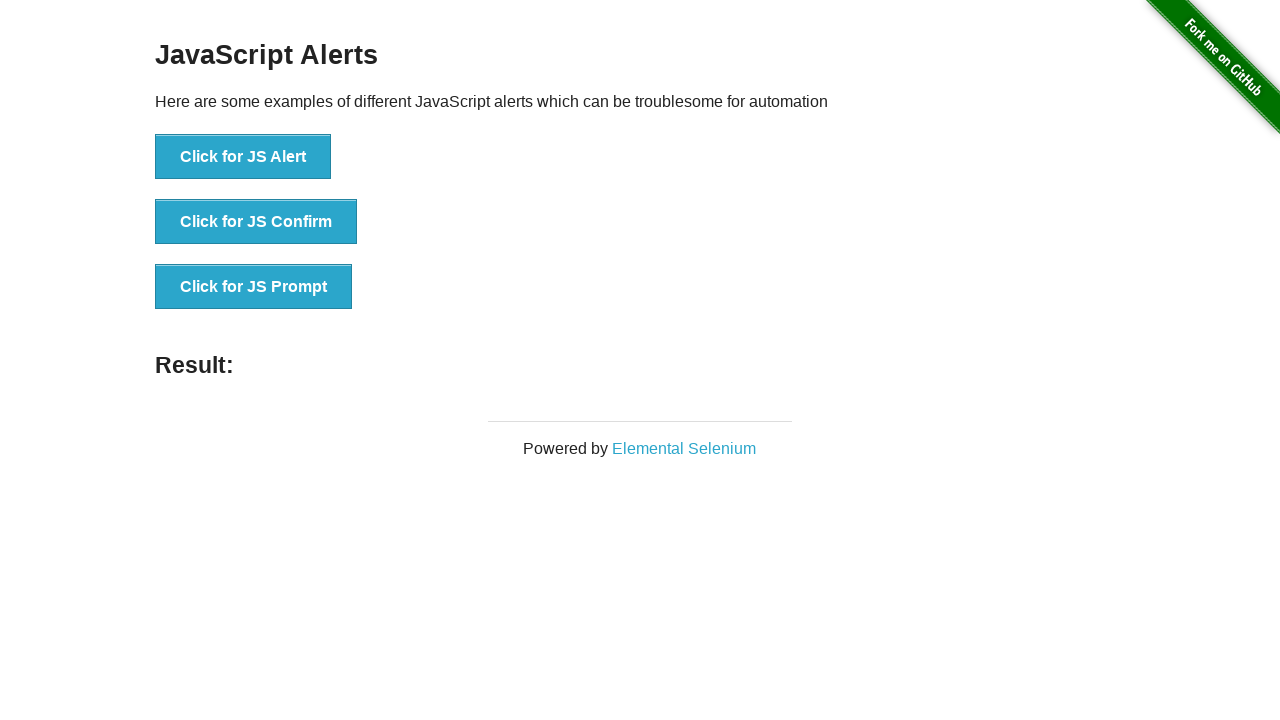

Clicked the JS Confirm button at (256, 222) on xpath=//button[contains(text(),'Click for JS Confirm')]
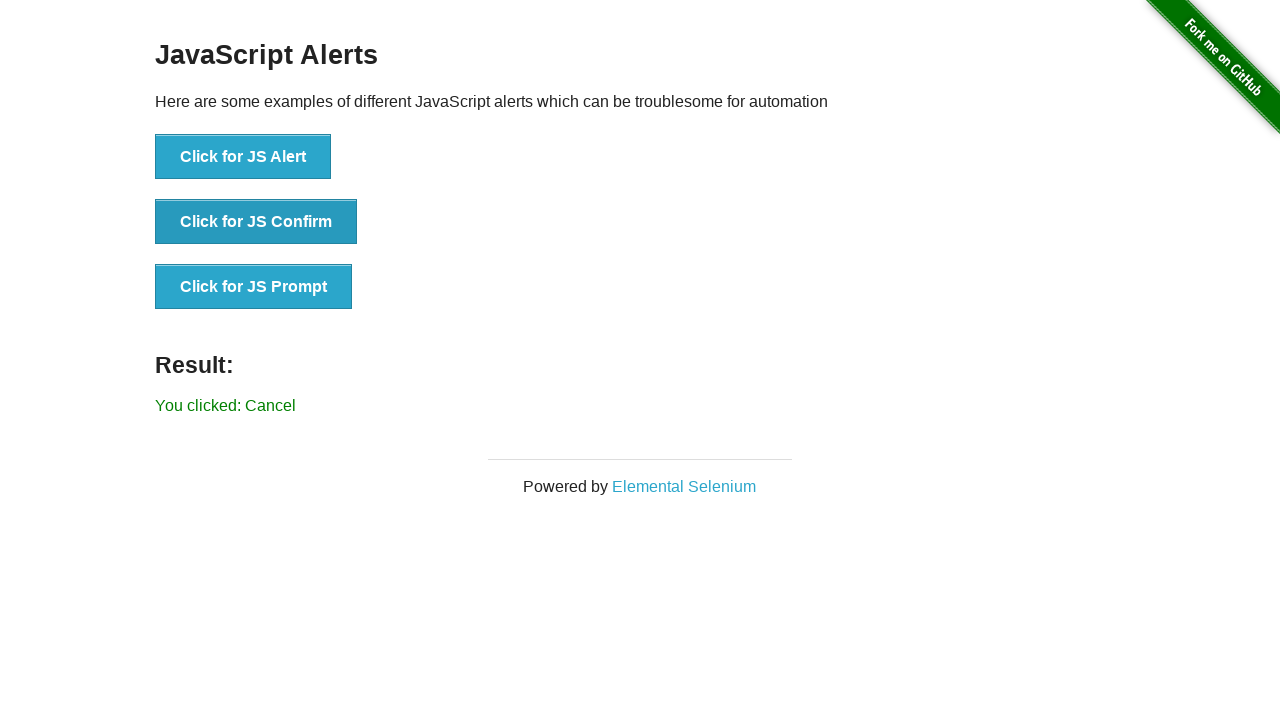

Set up dialog handler to dismiss alerts
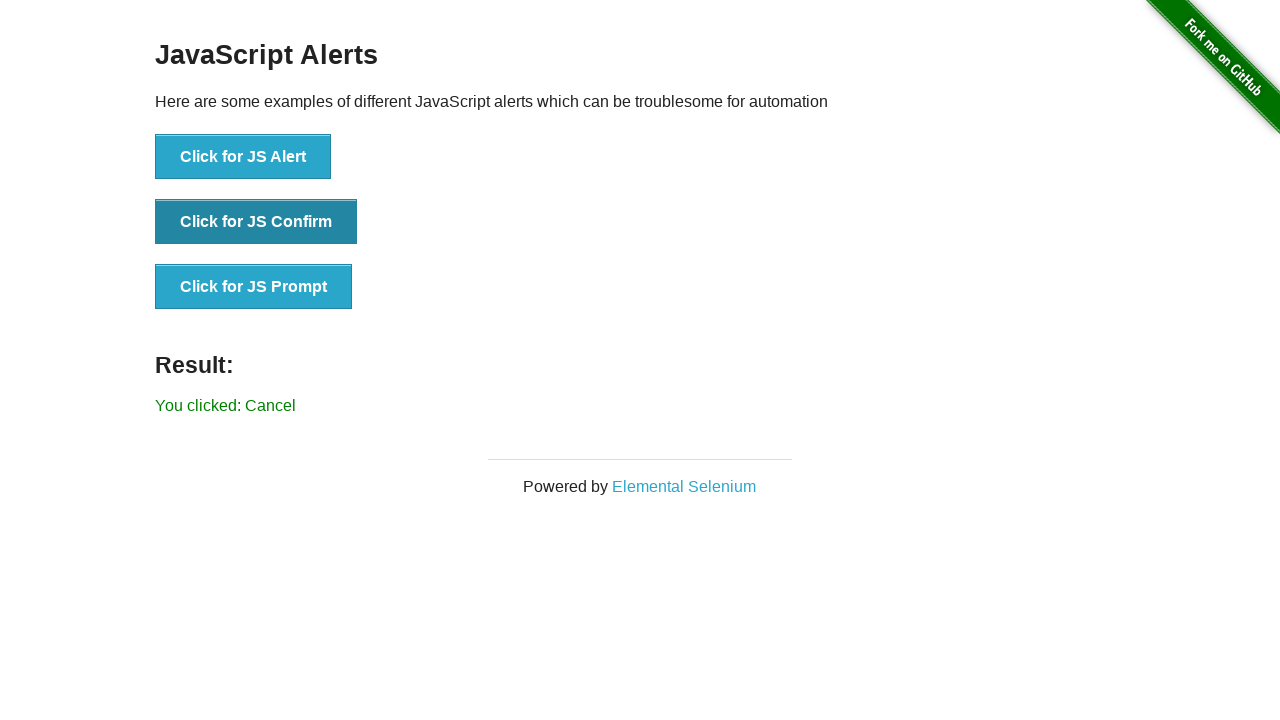

Clicked the JS Confirm button again to trigger and dismiss the alert at (256, 222) on xpath=//button[contains(text(),'Click for JS Confirm')]
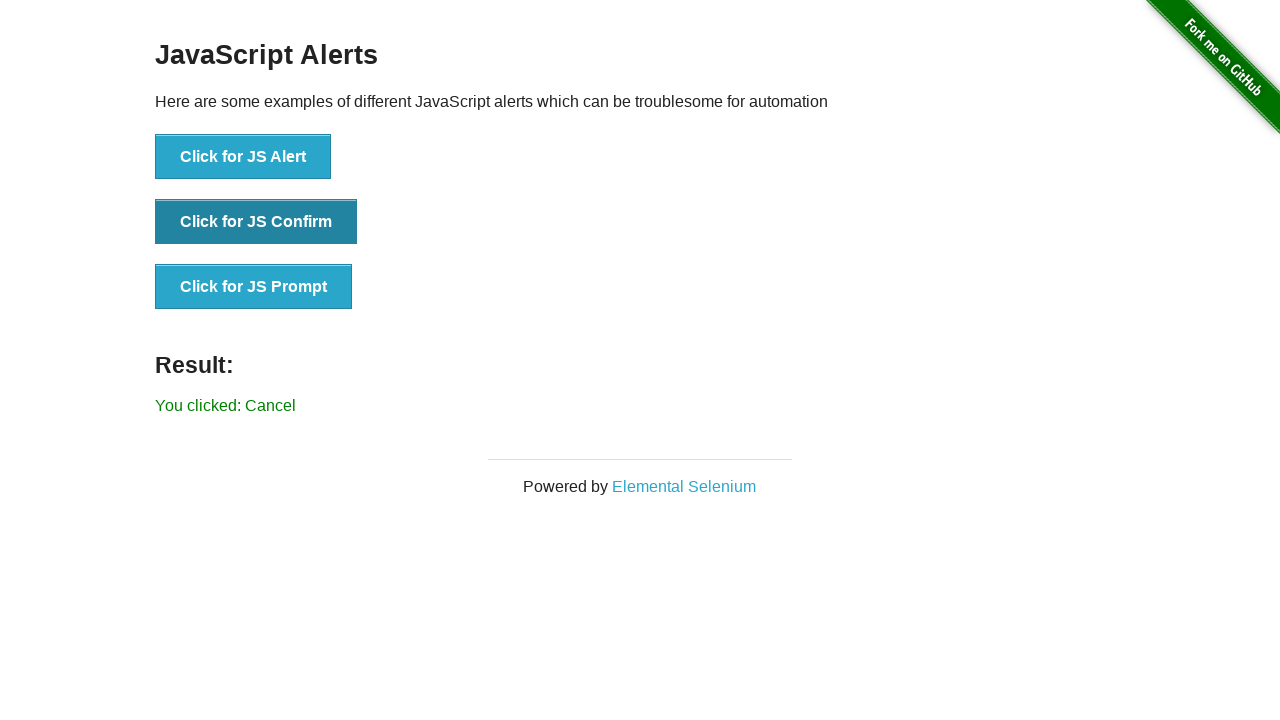

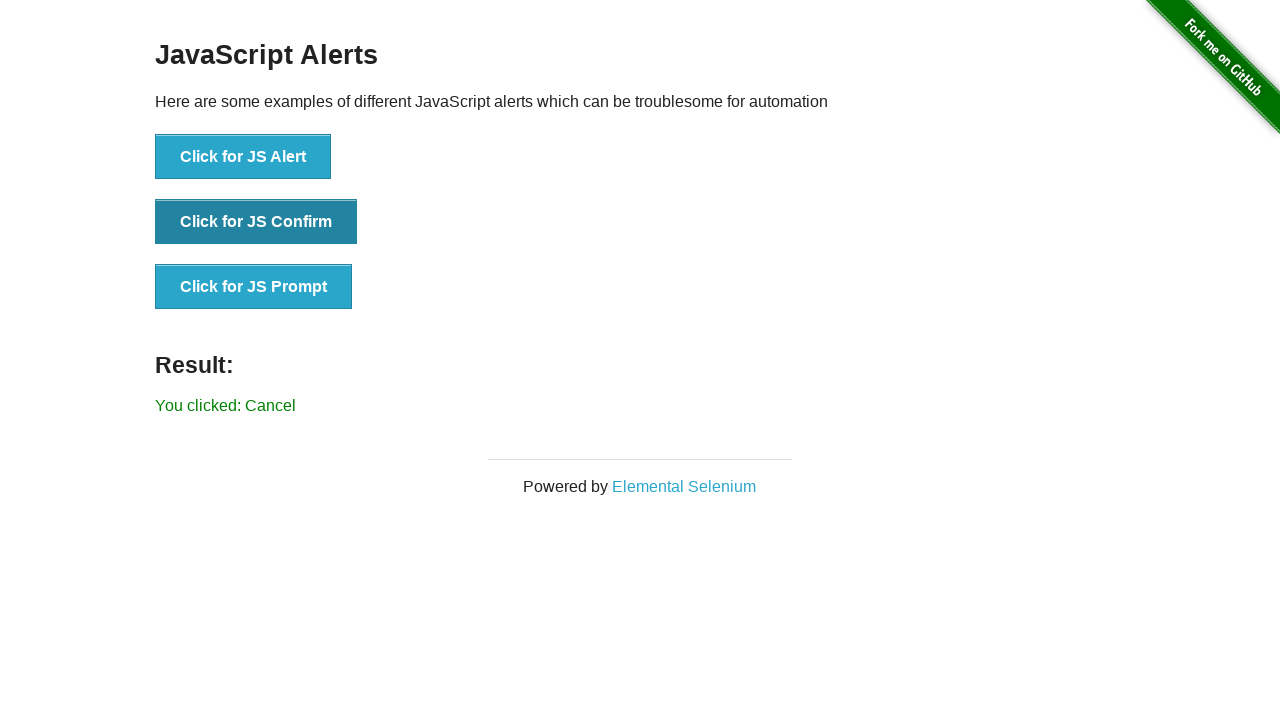